Tests text box form functionality by filling in name, email, and address fields and submitting the form

Starting URL: https://demoqa.com/

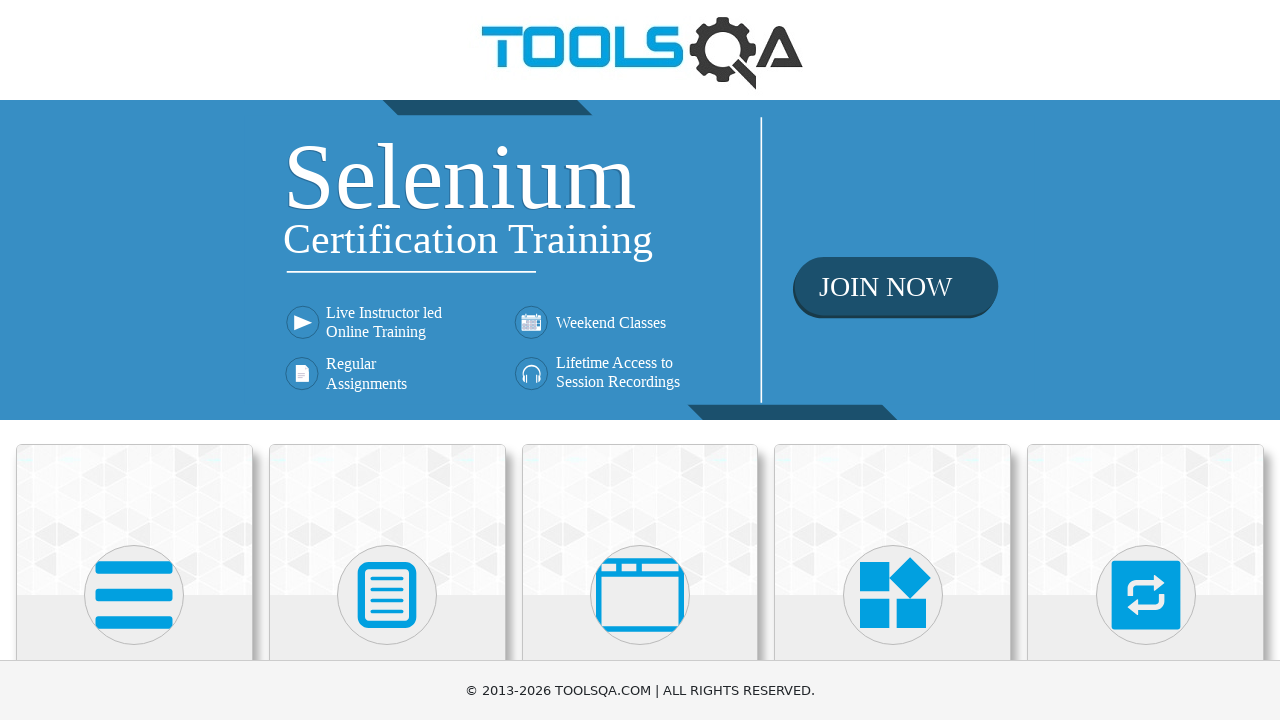

Clicked on Elements tab at (134, 520) on div.card.mt-4.top-card:nth-child(1)
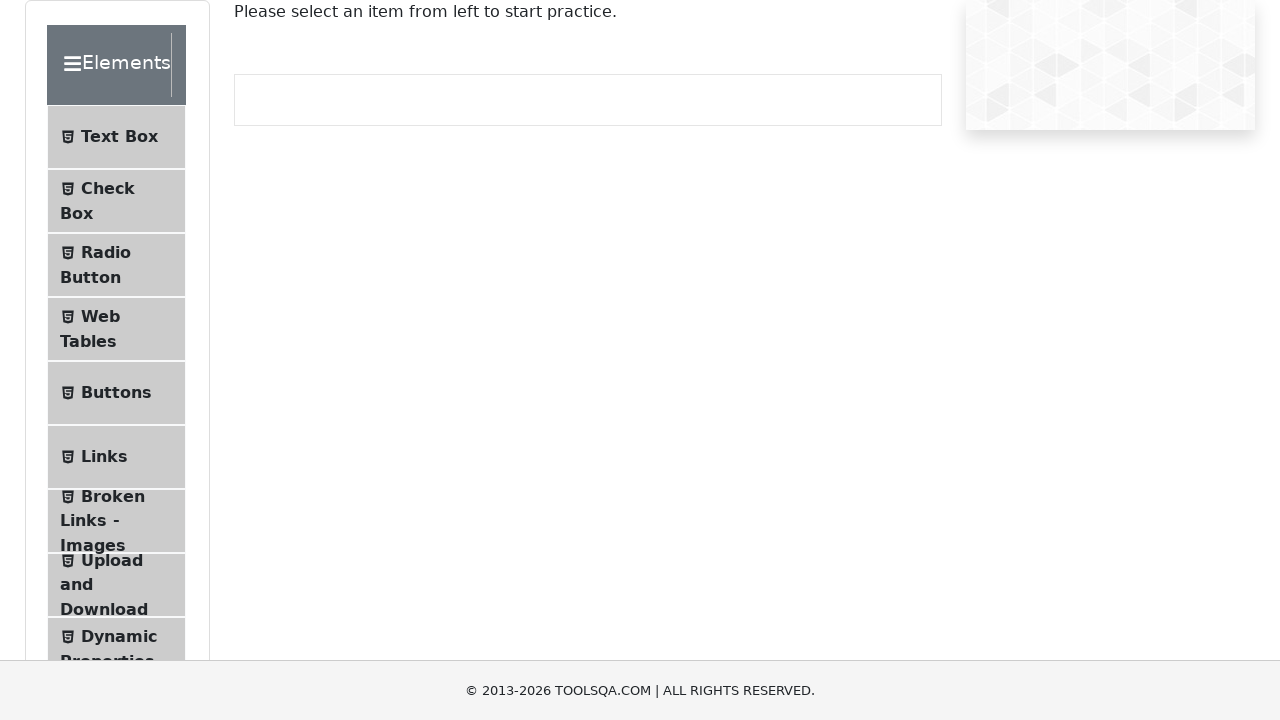

Clicked on Text Box menu item at (119, 137) on xpath=//span[text()='Text Box']
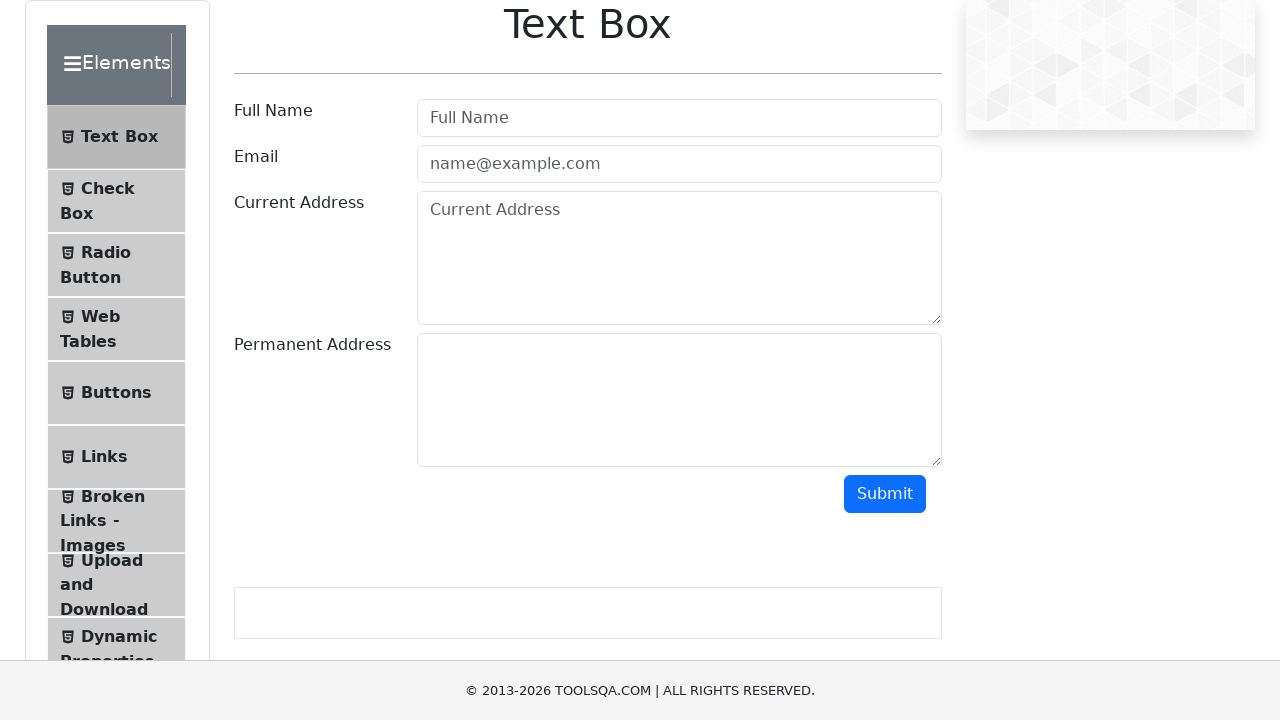

Filled in name field with 'John Smith' on //input[@id='userName']
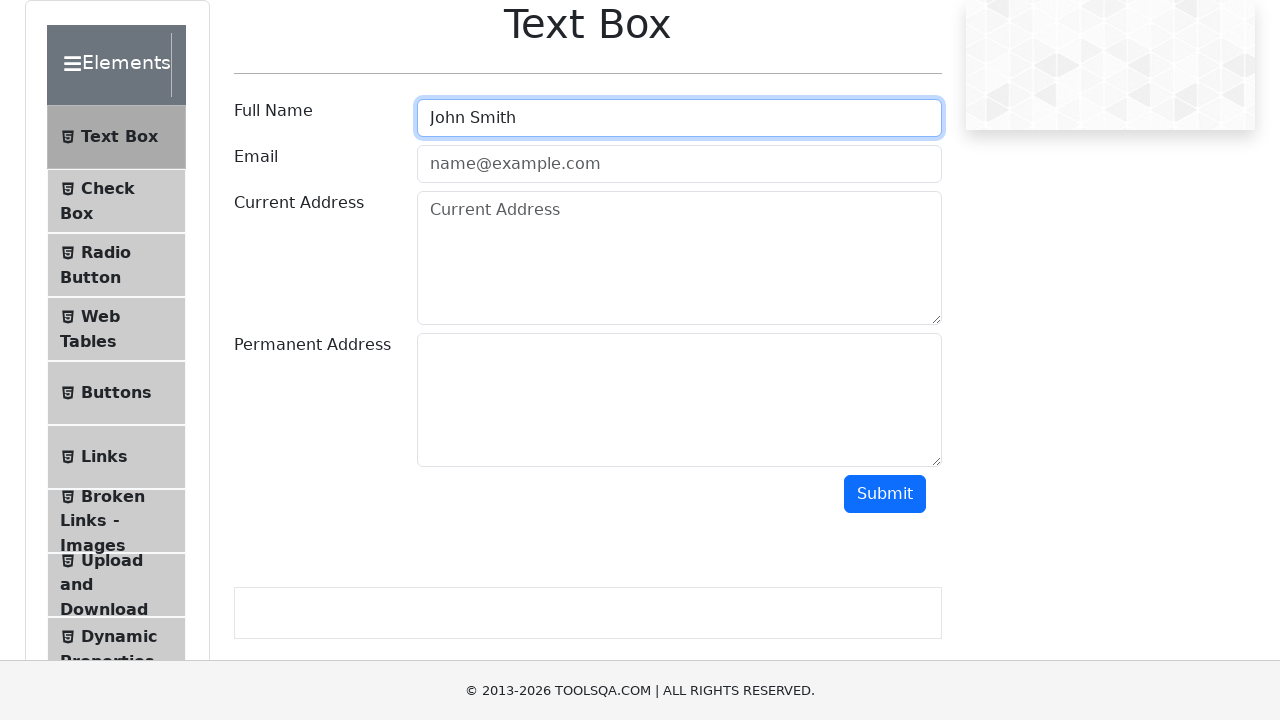

Filled in email field with 'john.smith@example.com' on //input[@id='userEmail']
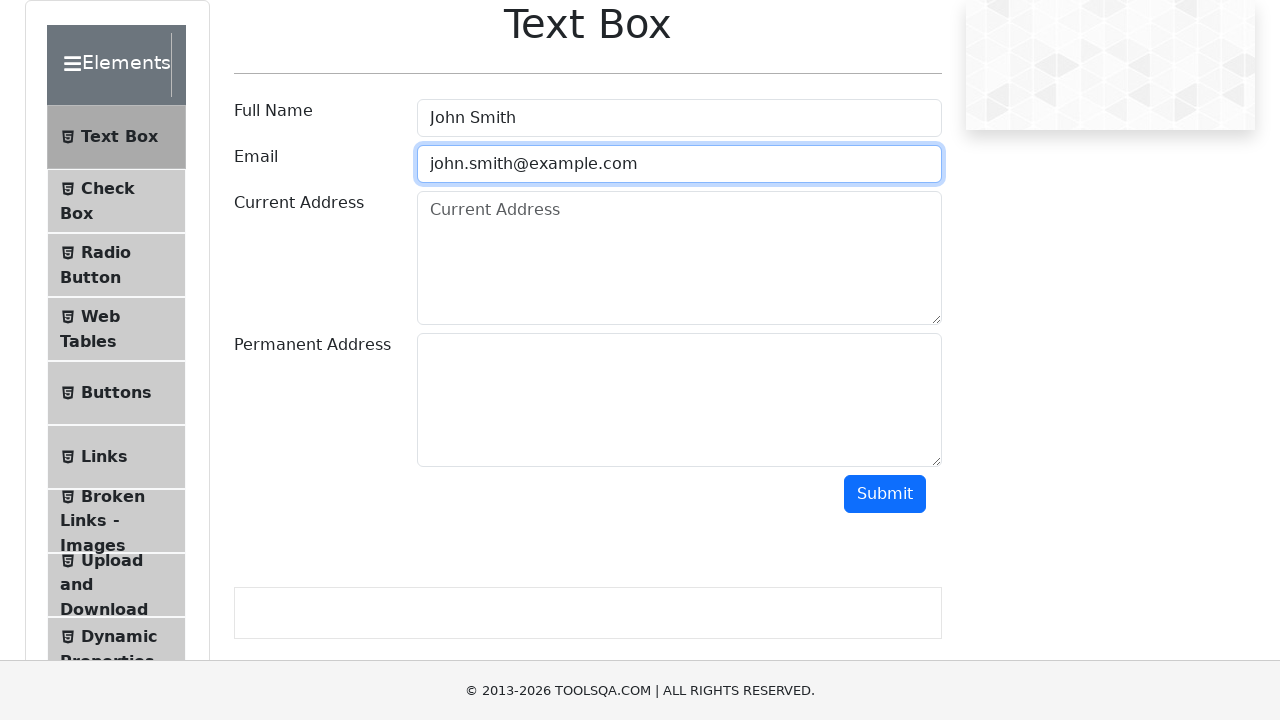

Filled in current address field with '123 Main Street, Apt 4B' on //textarea[@id='currentAddress']
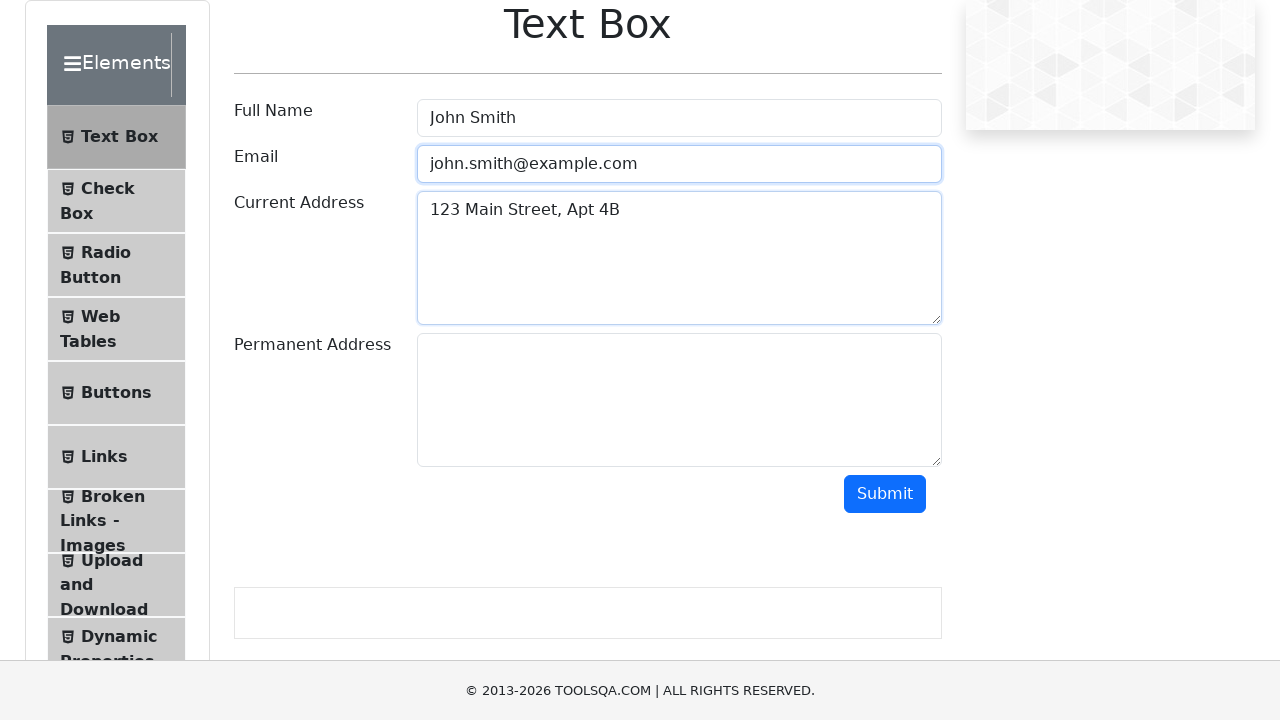

Filled in permanent address field with '456 Oak Avenue, Suite 200' on //textarea[@id='permanentAddress']
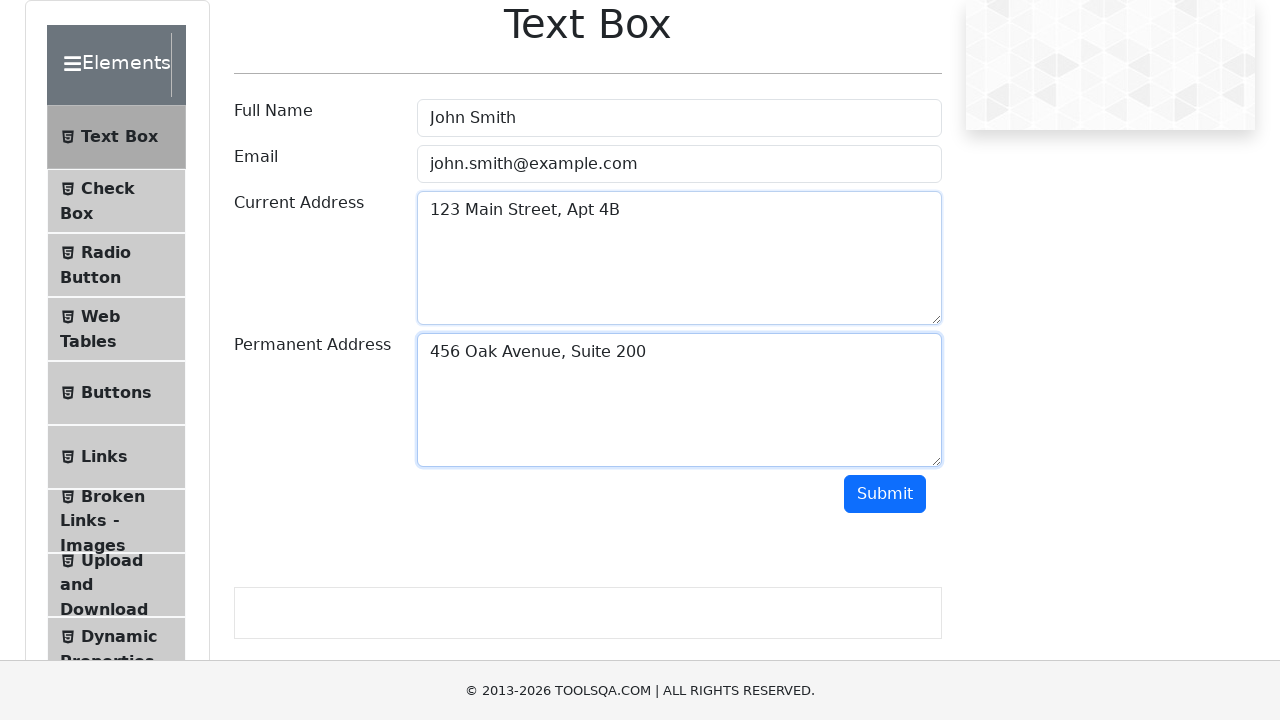

Scrolled submit button into view
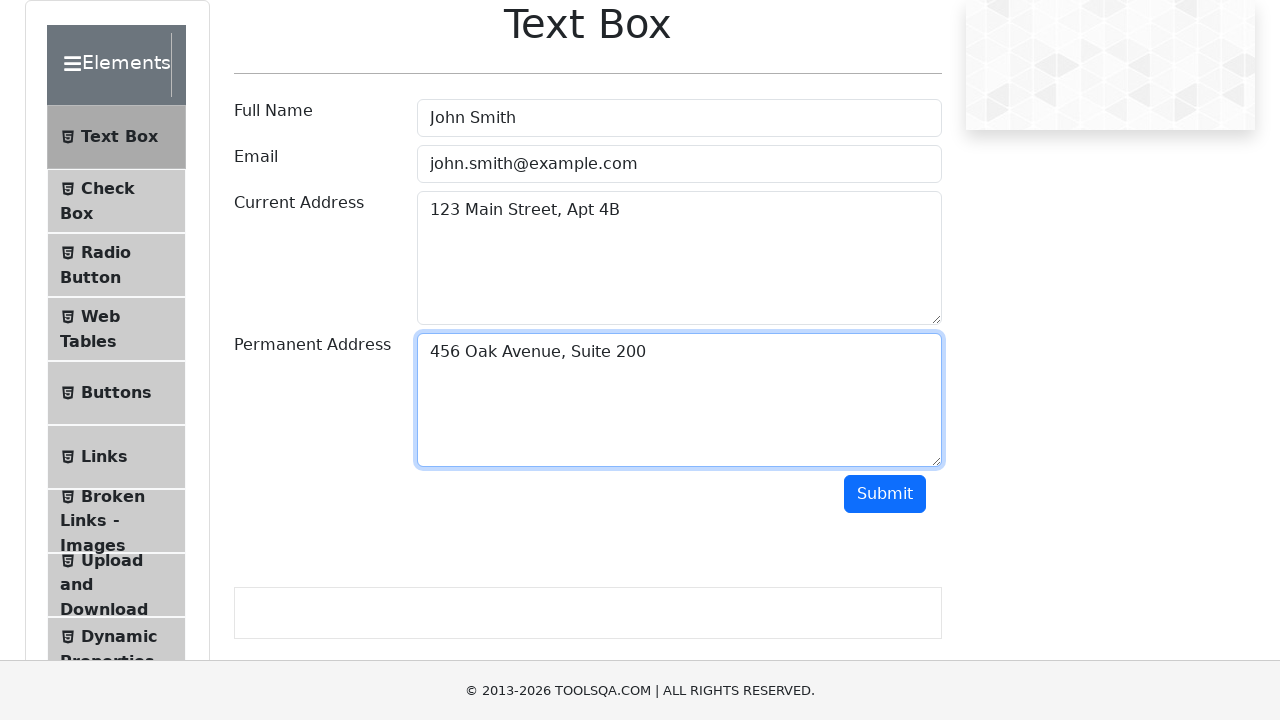

Clicked submit button to submit the form at (885, 494) on xpath=//button[@id='submit']
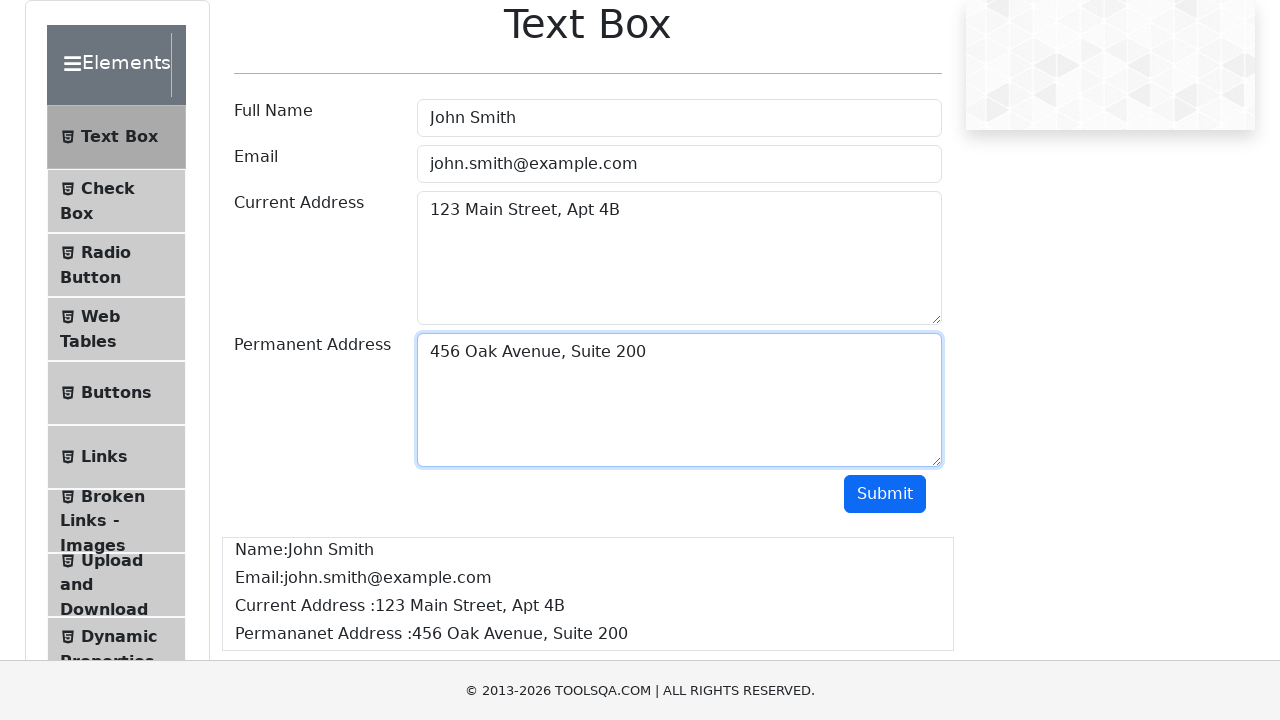

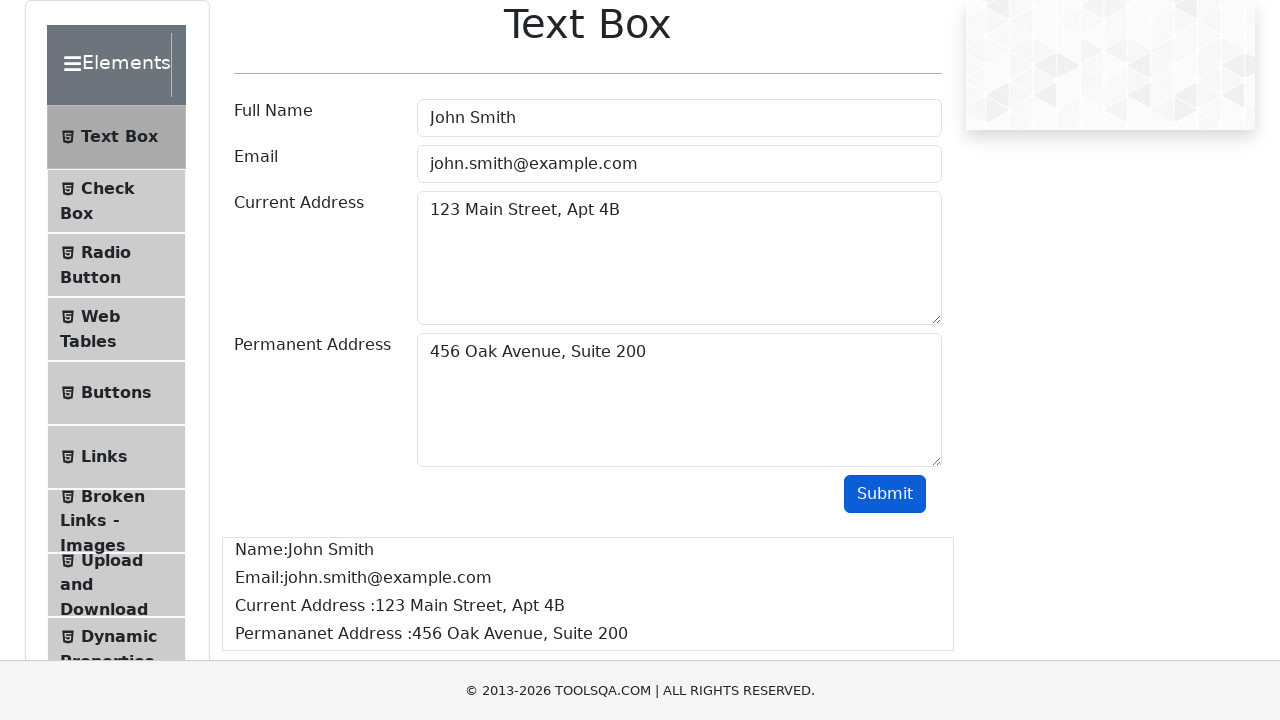